Navigates to YouTube homepage, maximizes the browser window, and then resizes it to a specific dimension (400x500 pixels) to test window size manipulation.

Starting URL: https://www.youtube.com/

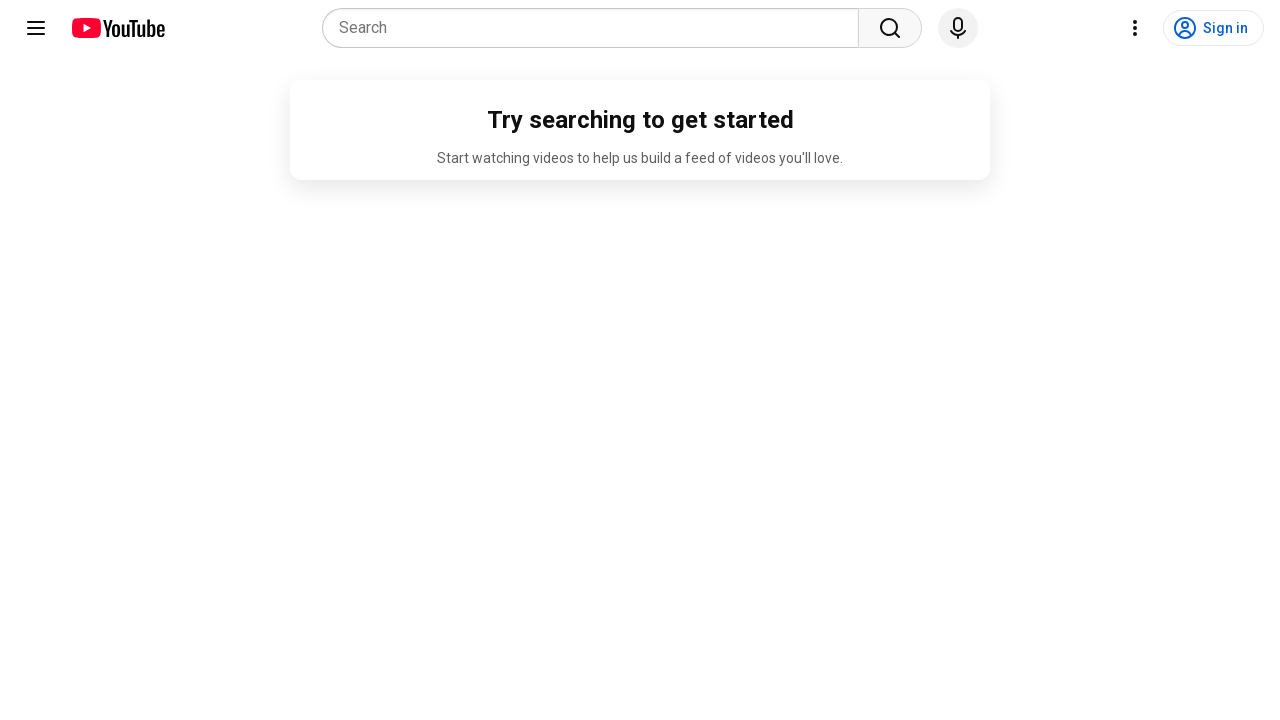

Navigated to YouTube homepage
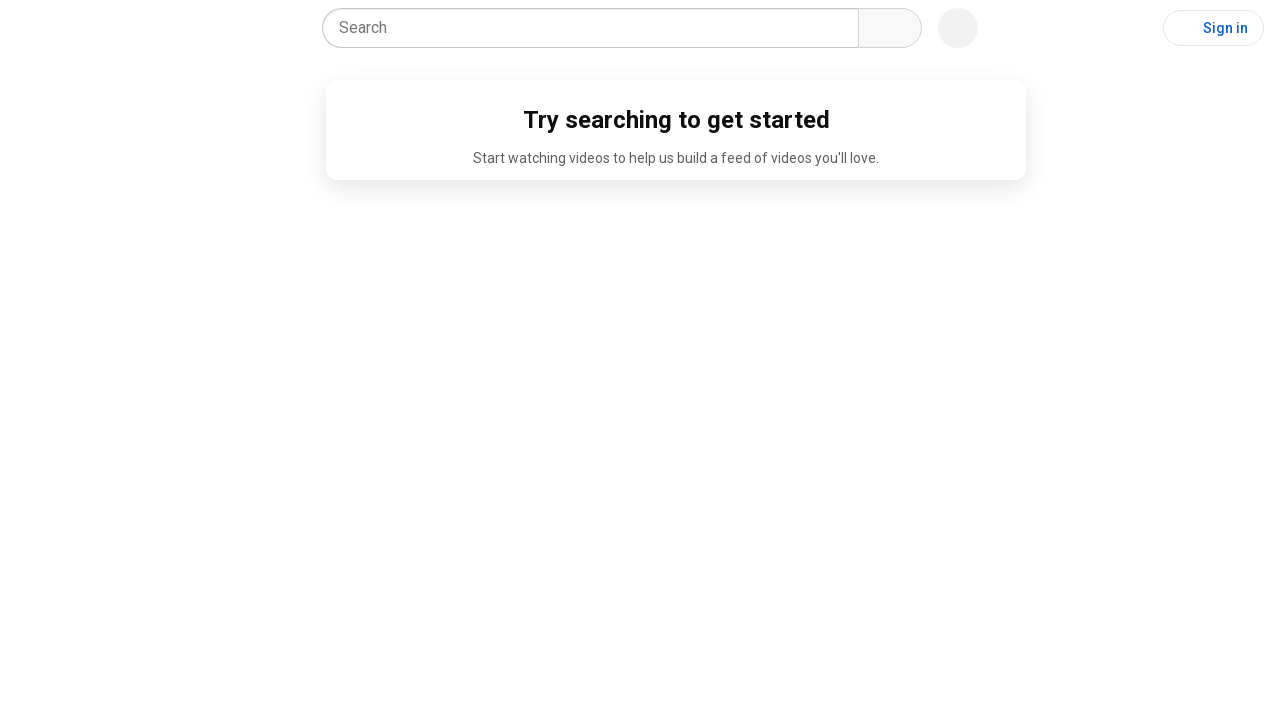

Maximized browser window to 1920x1080
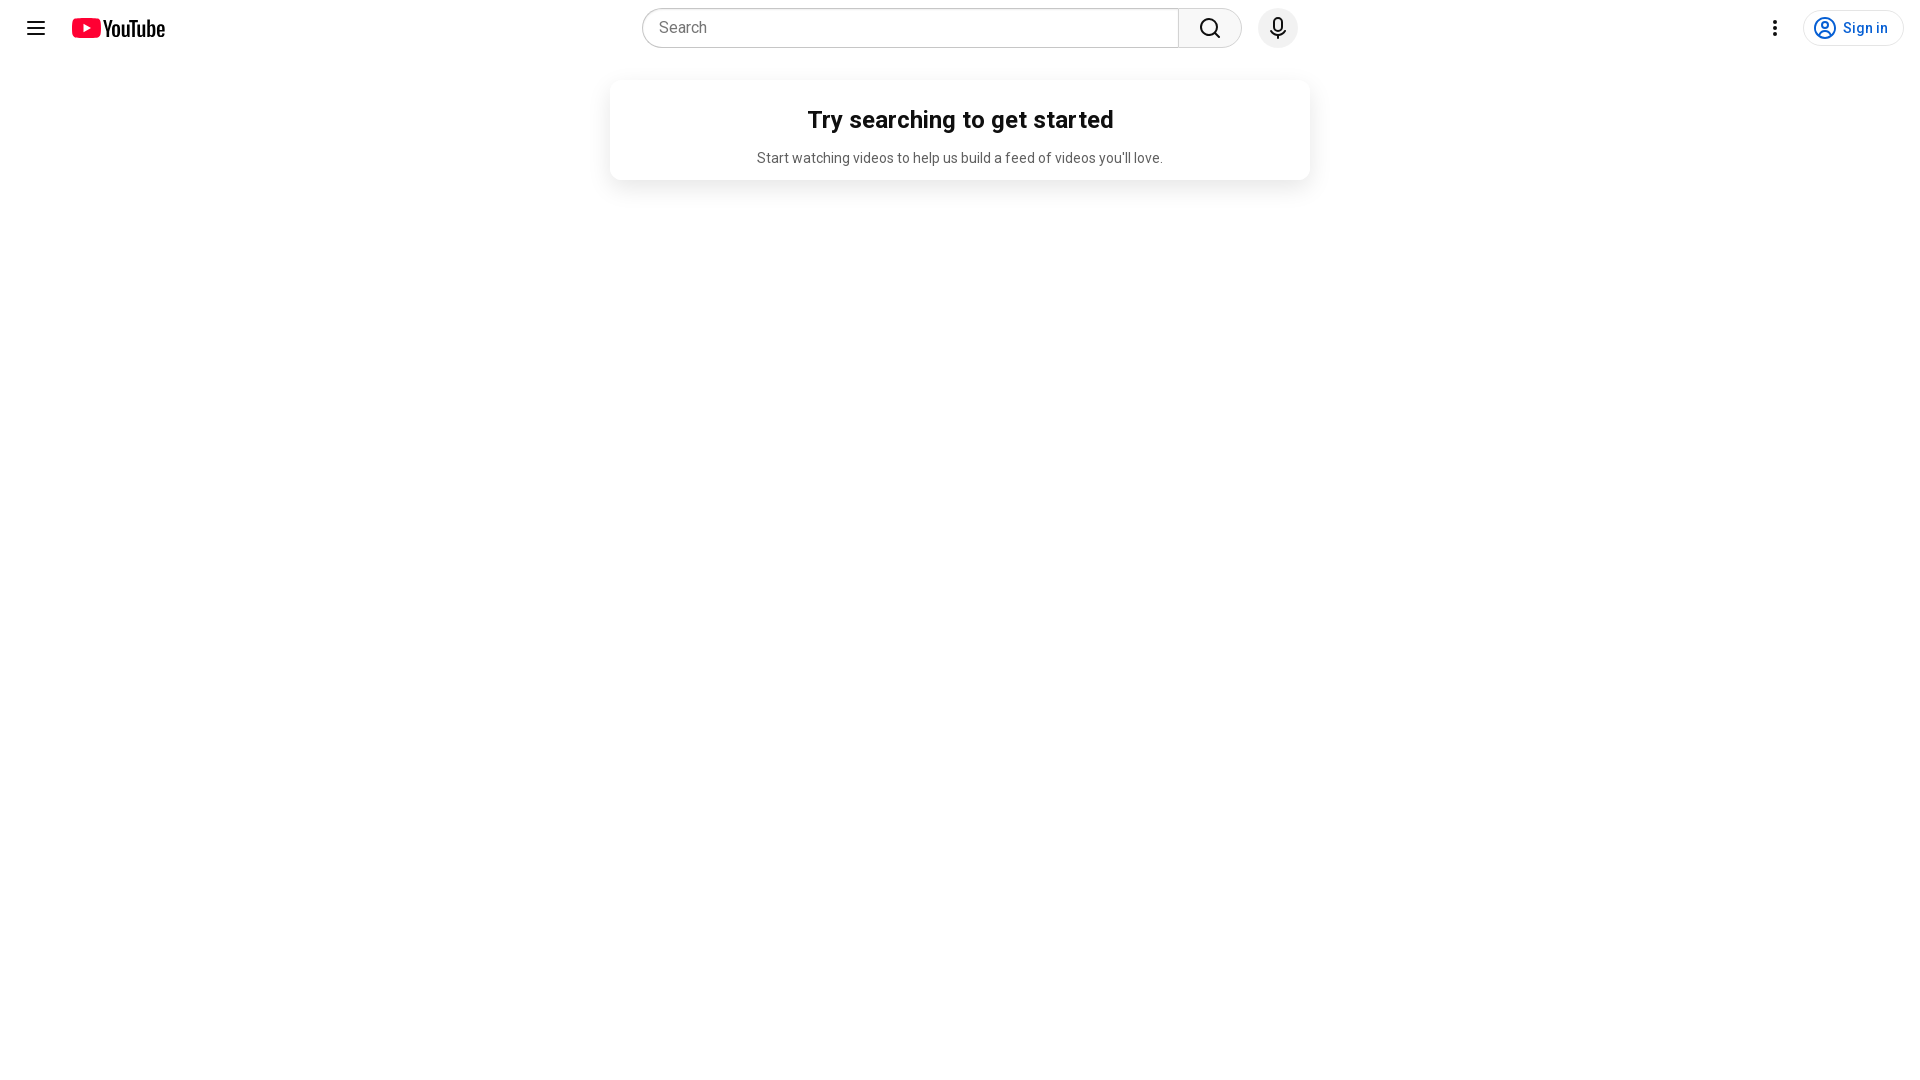

Resized browser window to 400x500 pixels
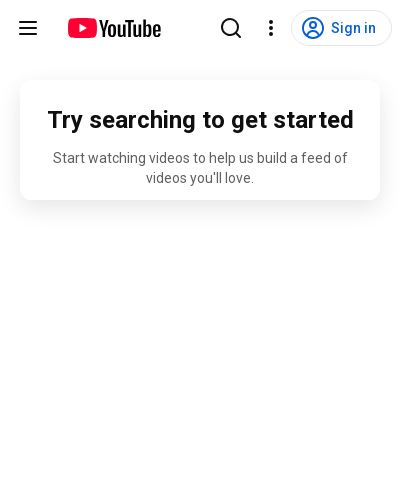

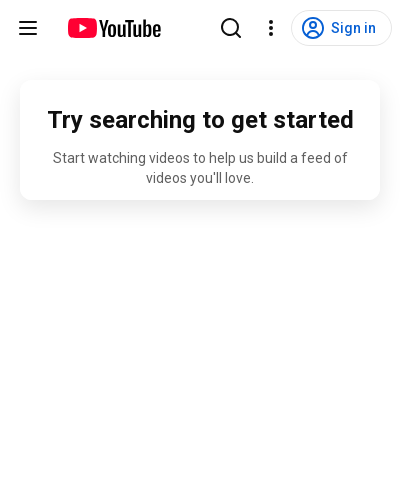